Tests dropdown selection functionality by selecting options using different methods: by visible text, by index, and by value attribute

Starting URL: https://the-internet.herokuapp.com/dropdown

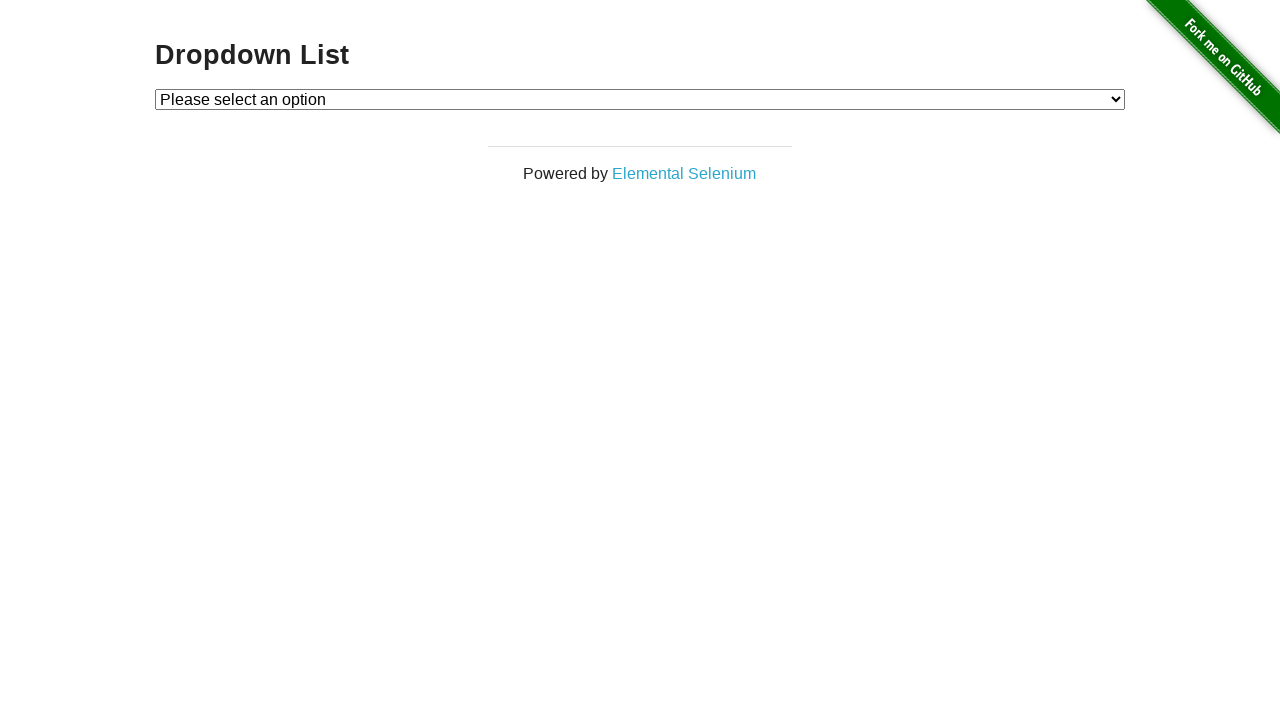

Waited for dropdown element to be present
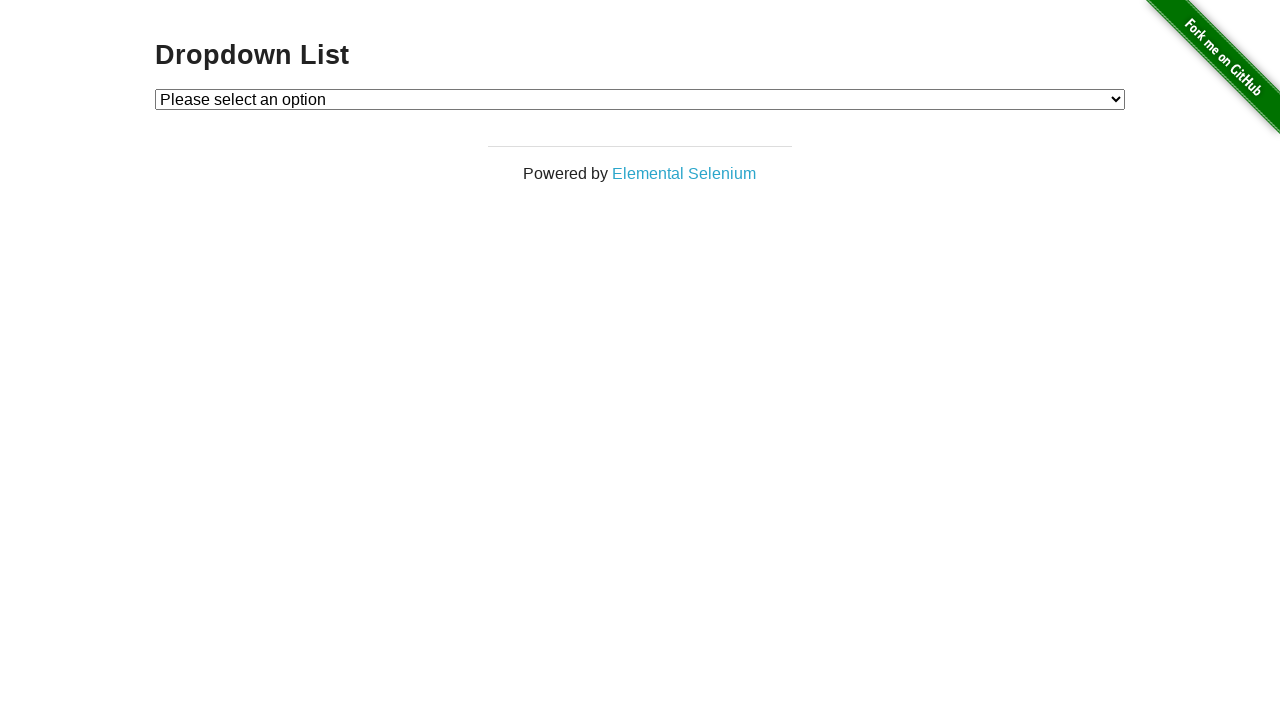

Selected 'Option 1' from dropdown by visible text on #dropdown
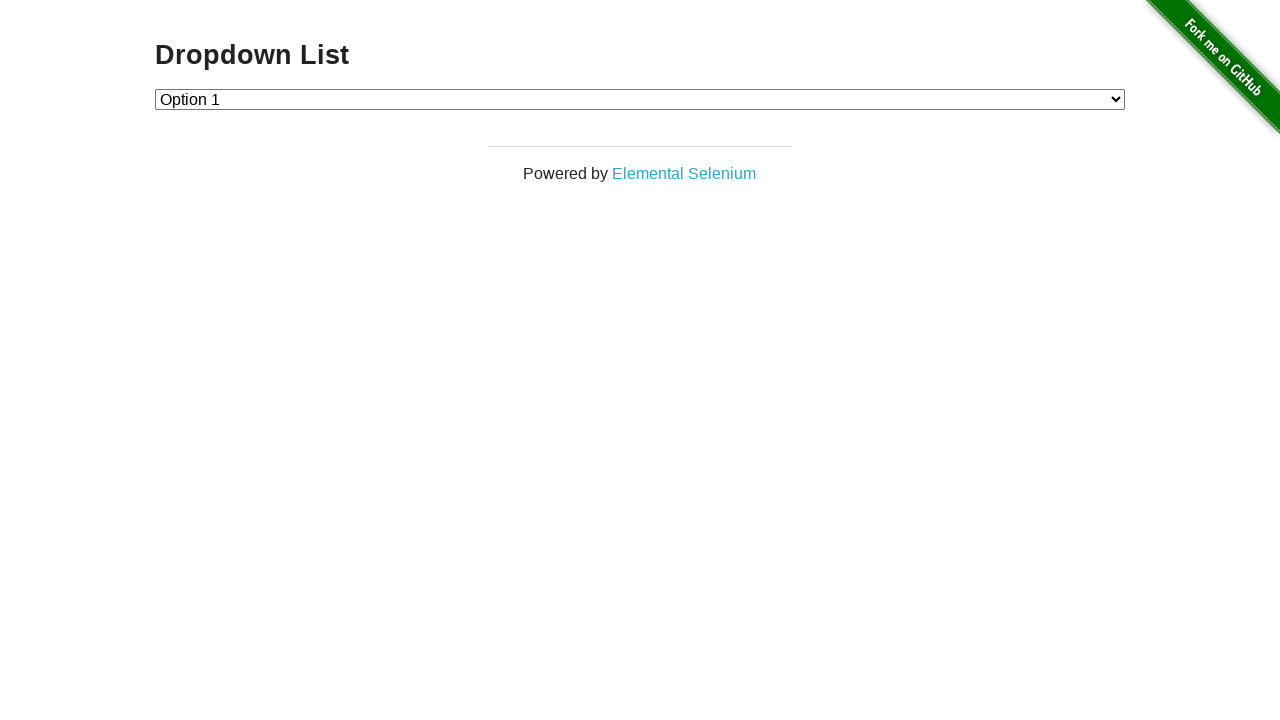

Selected dropdown option at index 2 on #dropdown
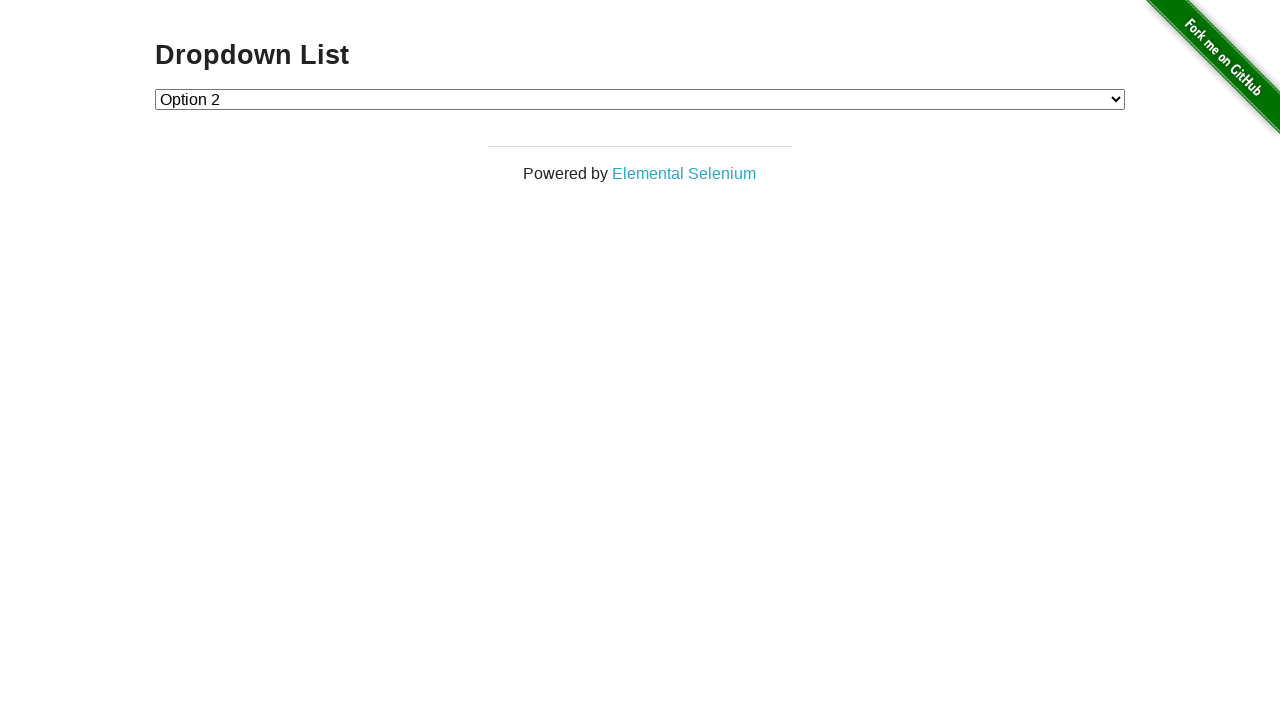

Selected dropdown option with value attribute '1' on #dropdown
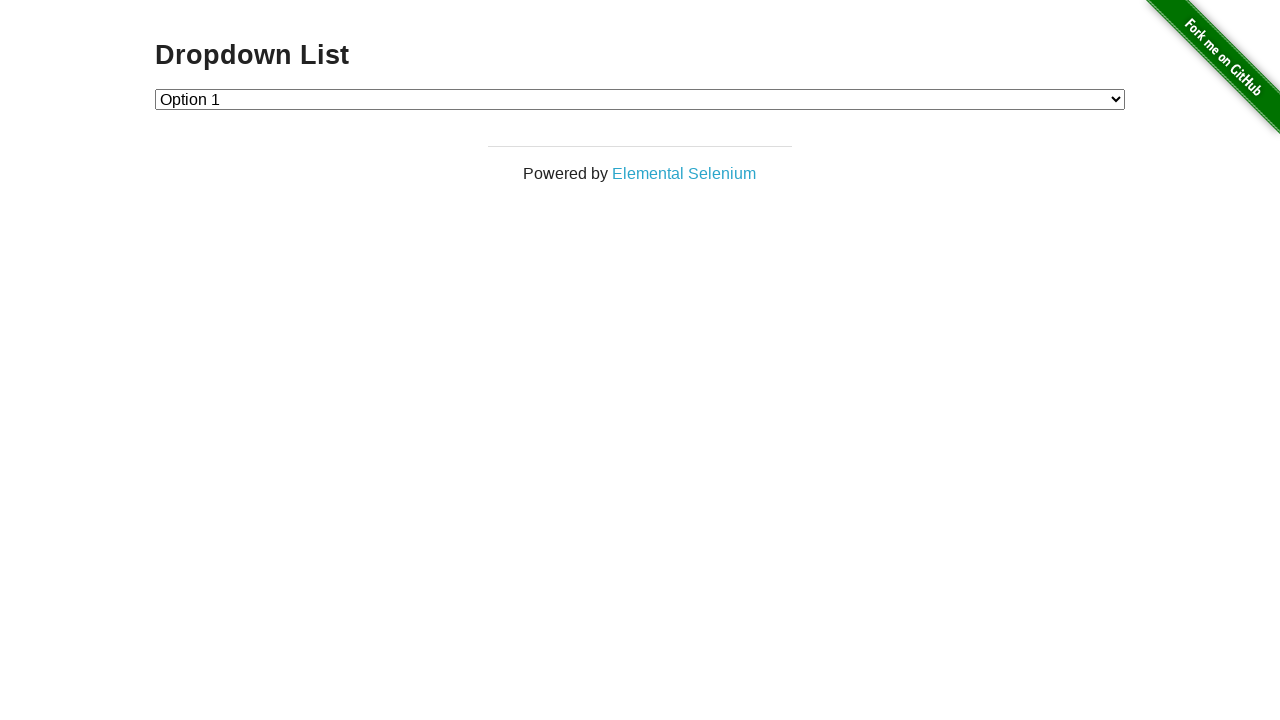

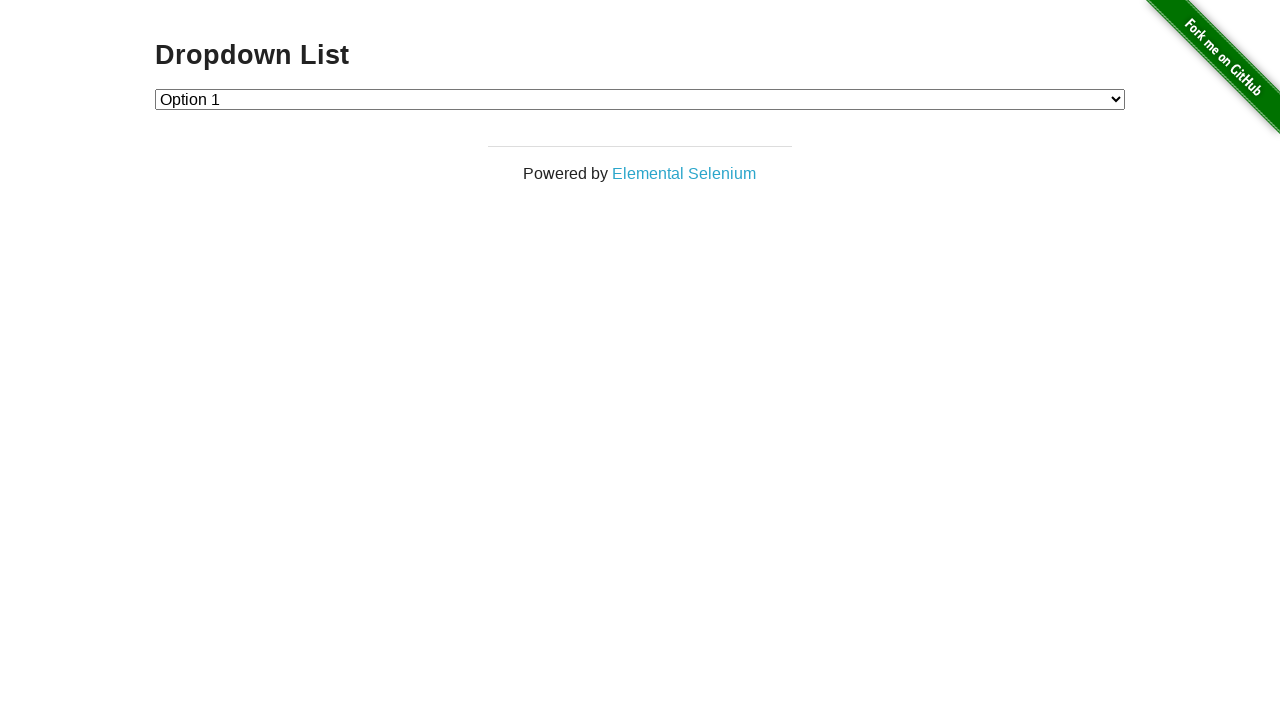